Tests a complete e-commerce purchase flow on Demoblaze by adding two products to cart, navigating to cart, and completing checkout with billing information.

Starting URL: https://www.demoblaze.com

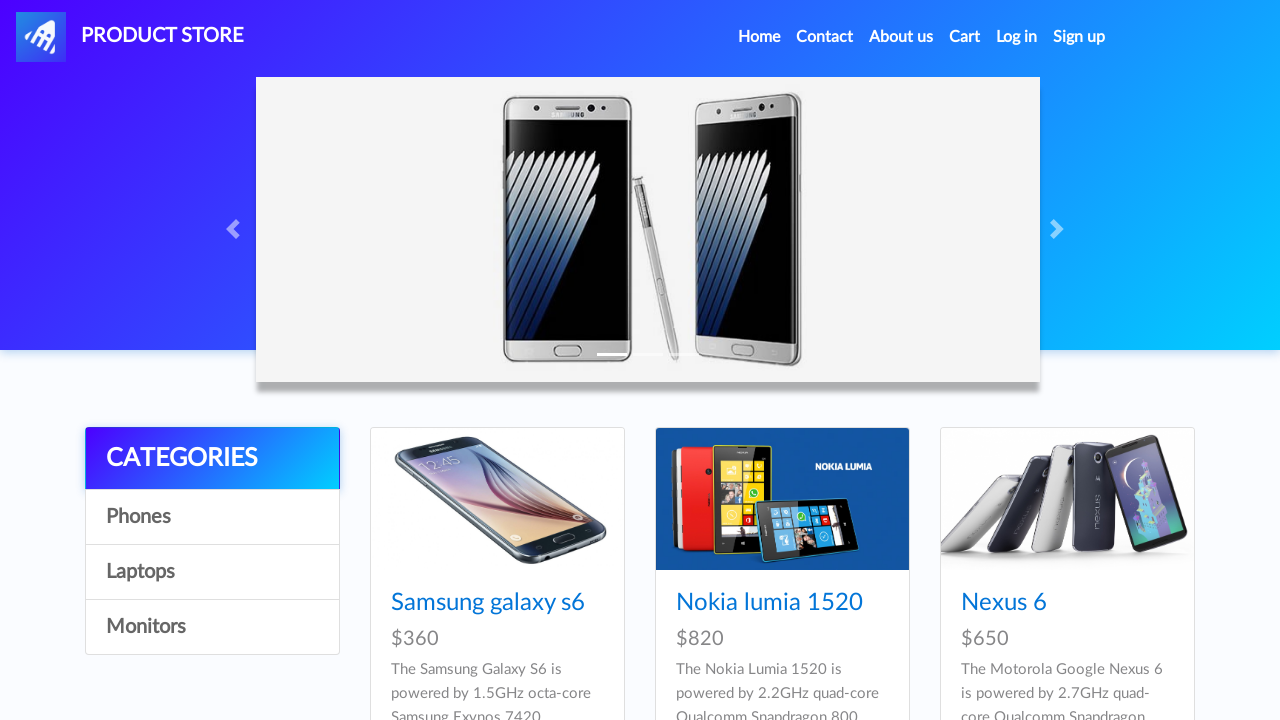

Clicked on Samsung Galaxy S6 product at (488, 603) on text=Samsung galaxy s6
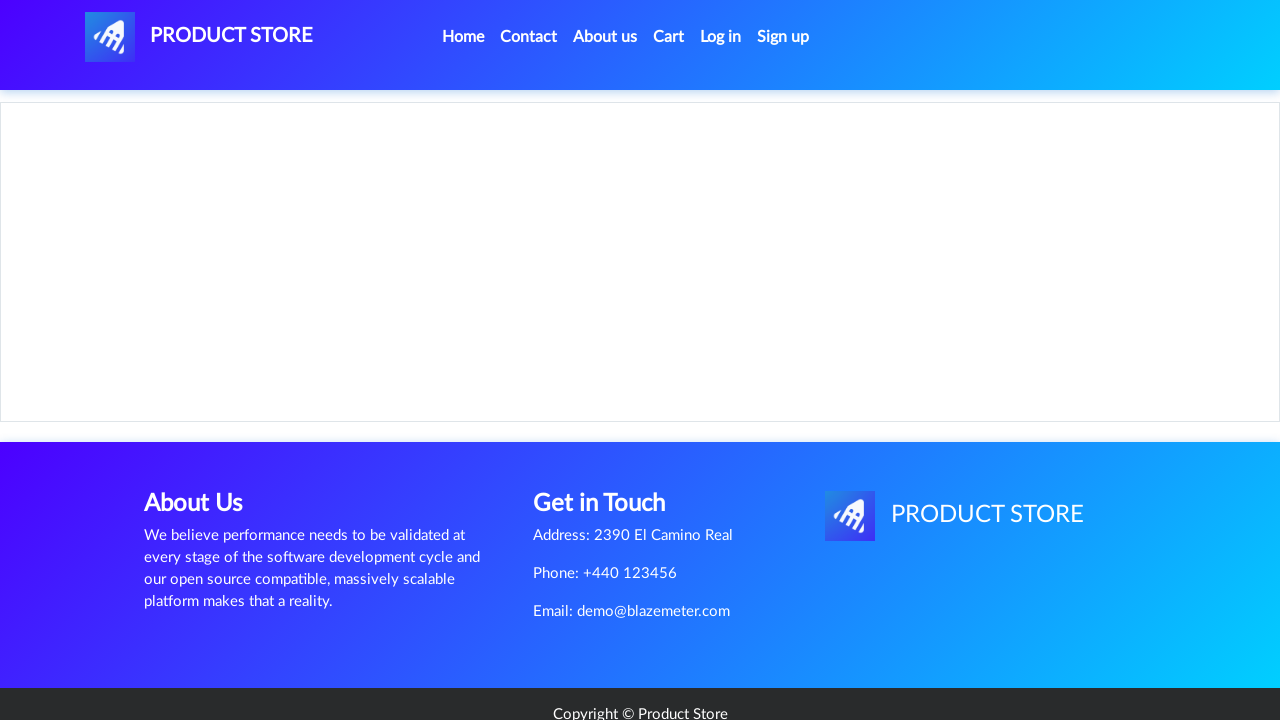

Product page loaded
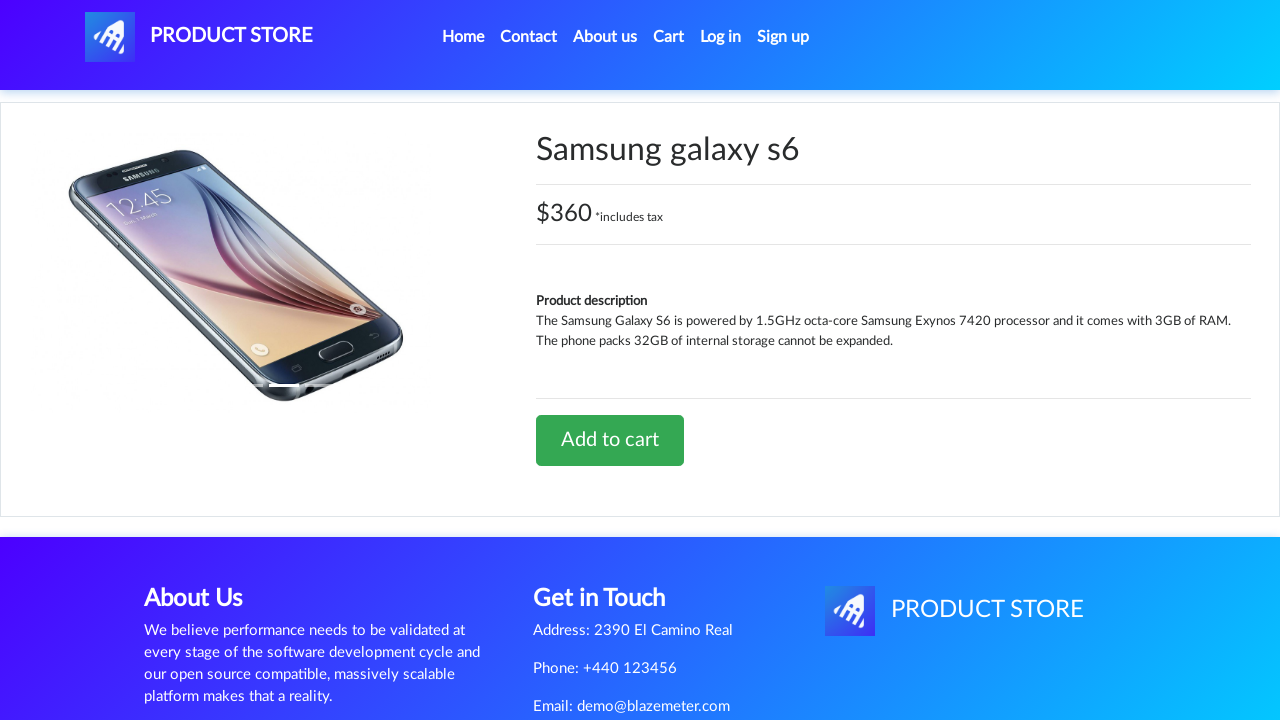

Clicked Add to cart button for Samsung Galaxy S6 at (610, 440) on text=Add to cart
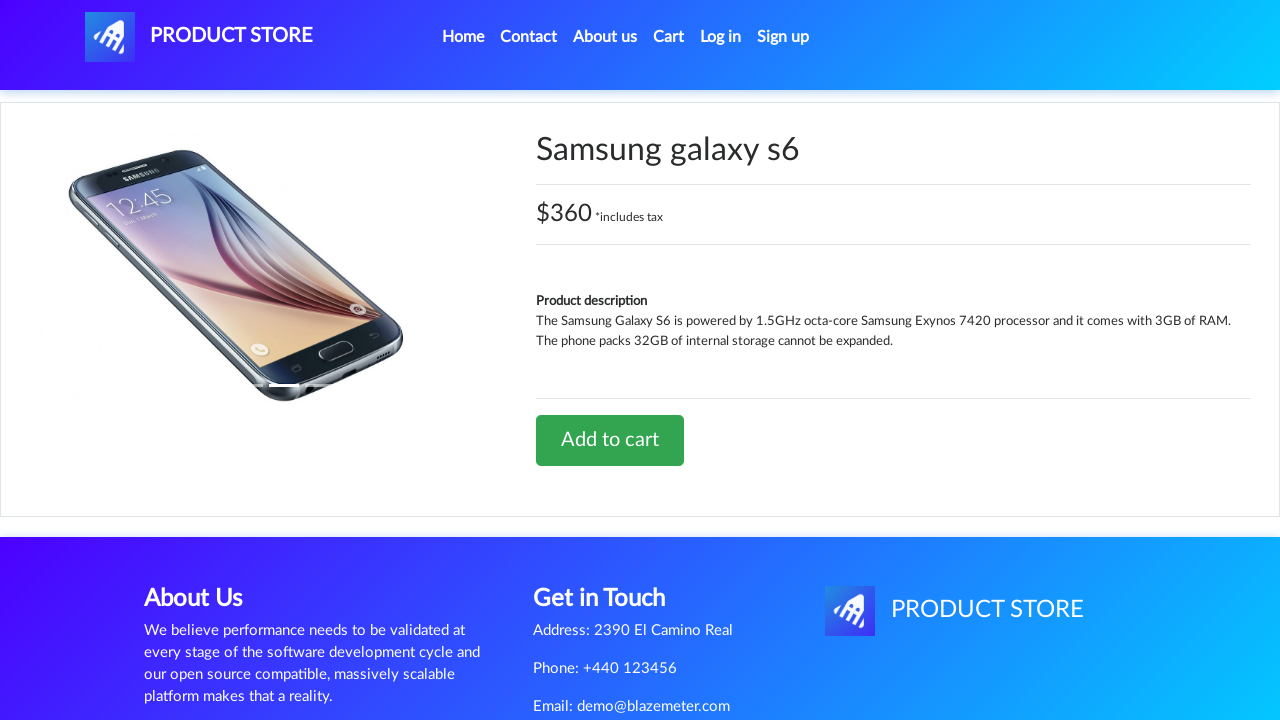

Accepted confirmation dialog for adding product to cart
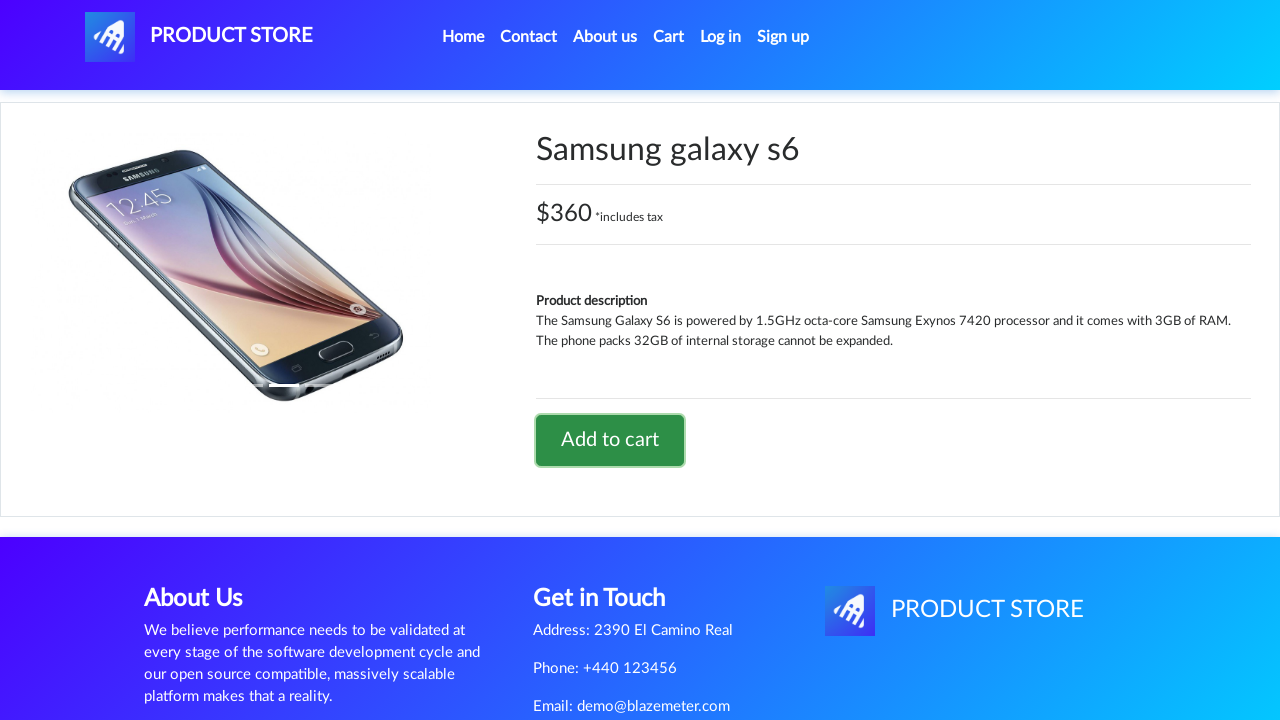

Waited for confirmation dialog to close
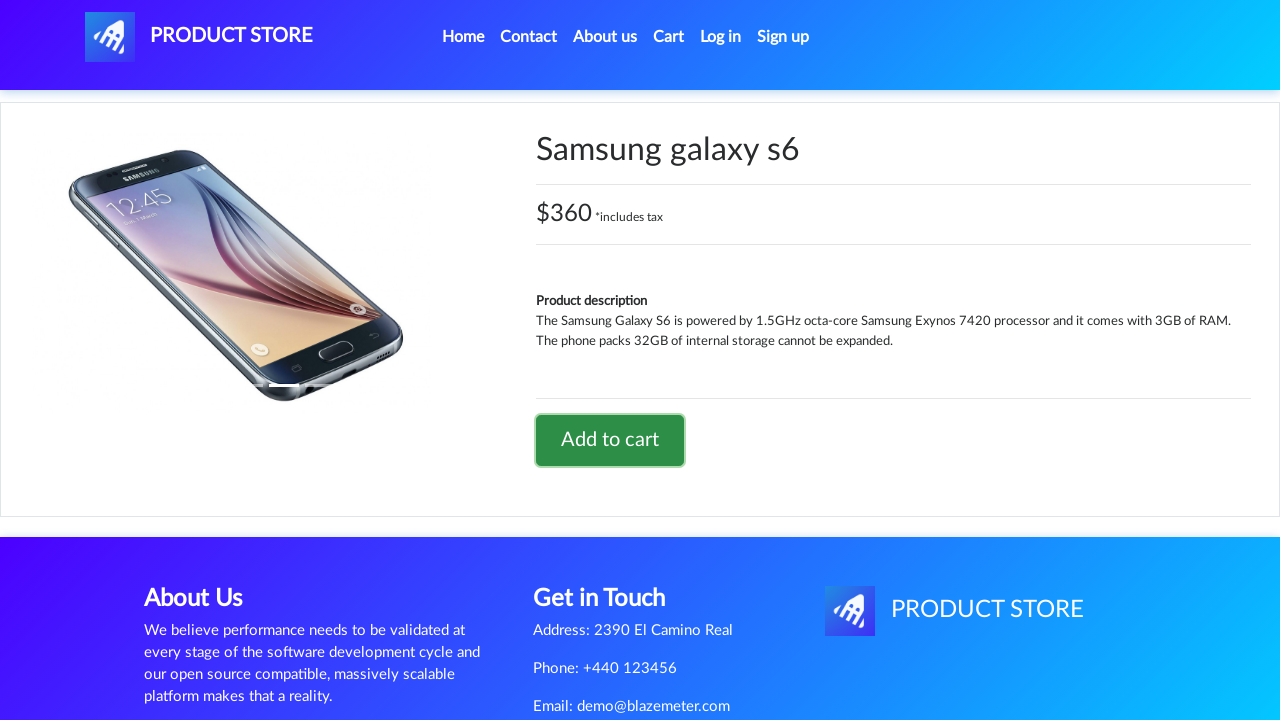

Clicked home button to navigate back at (199, 37) on #nava
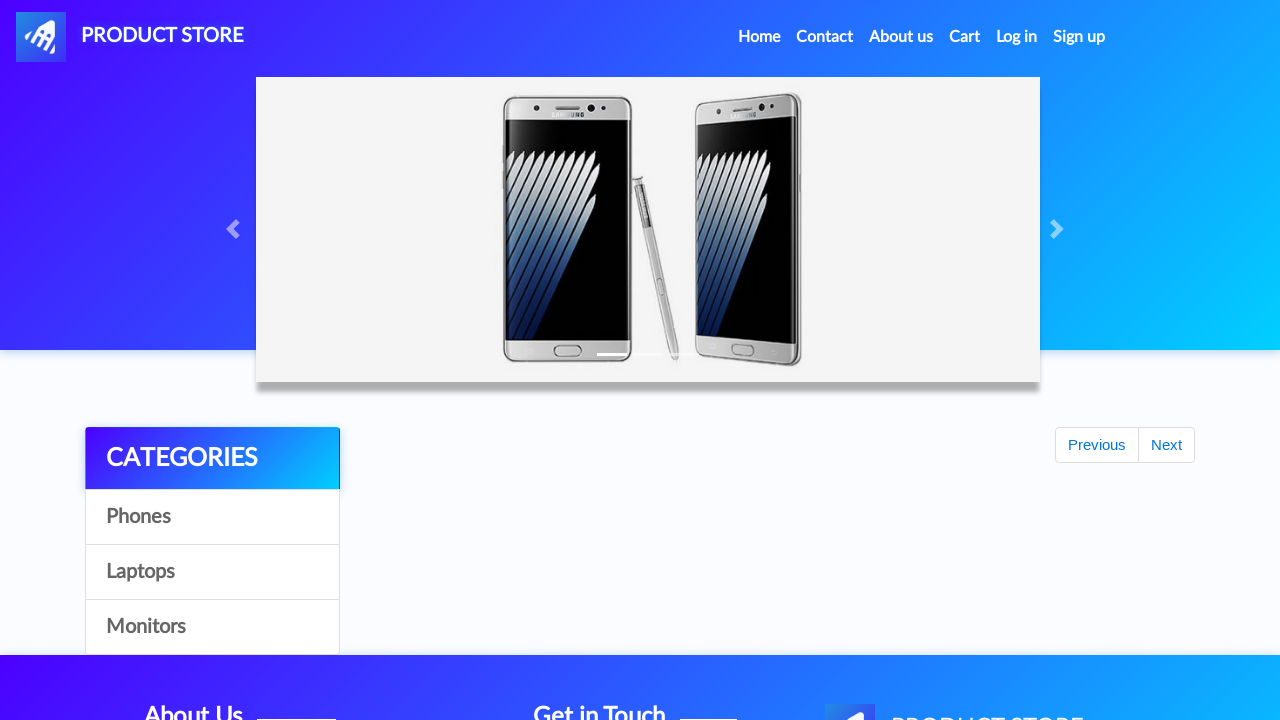

Home page loaded
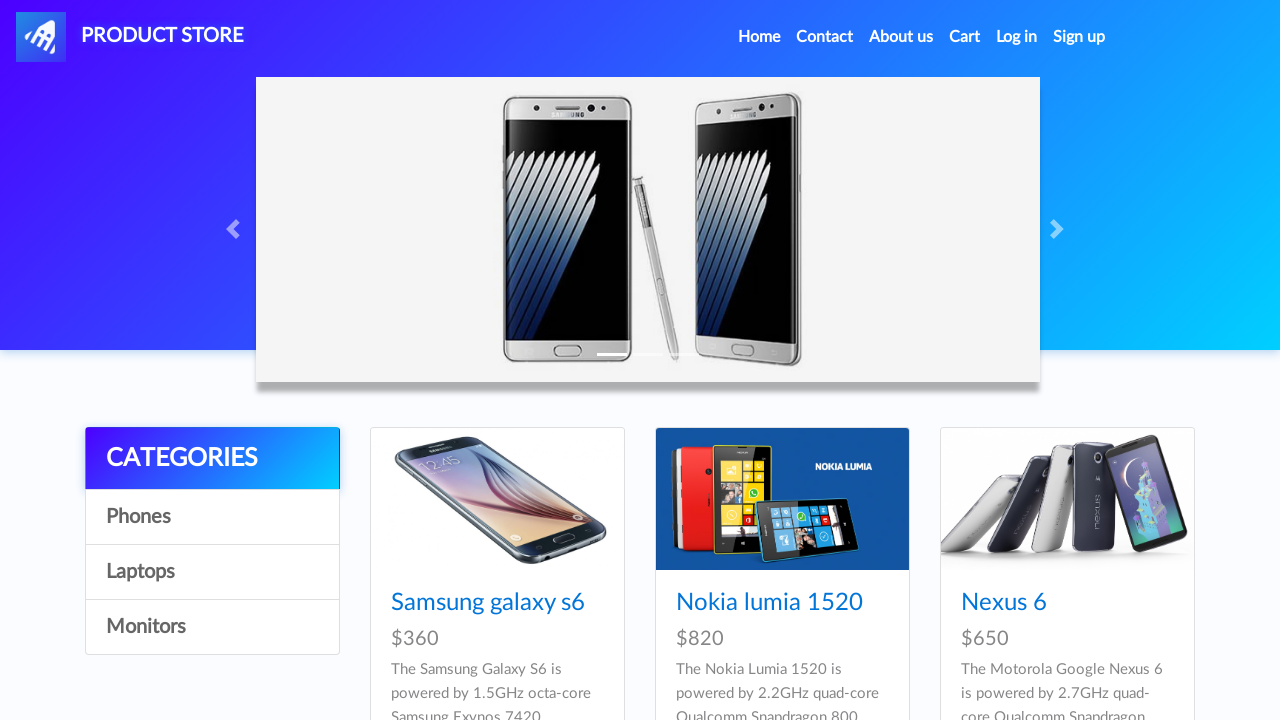

Clicked on Nokia Lumia 1520 product at (769, 603) on text=Nokia lumia 1520
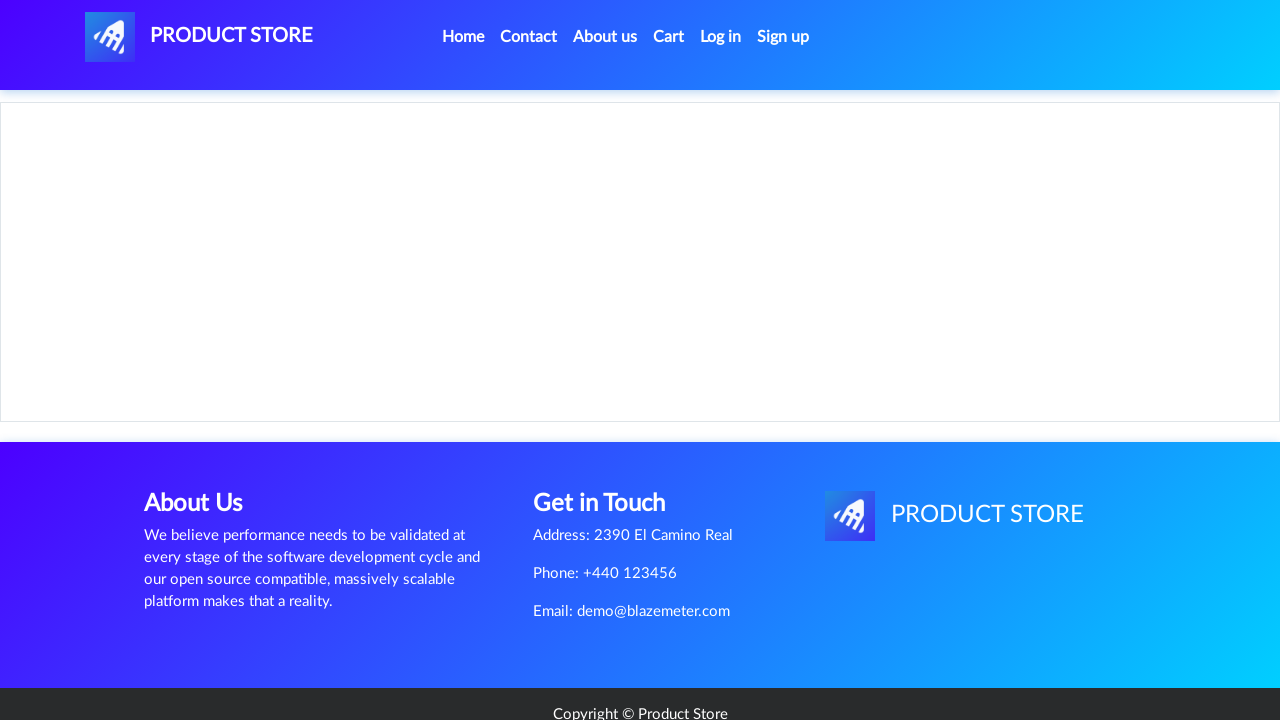

Nokia Lumia 1520 product page loaded
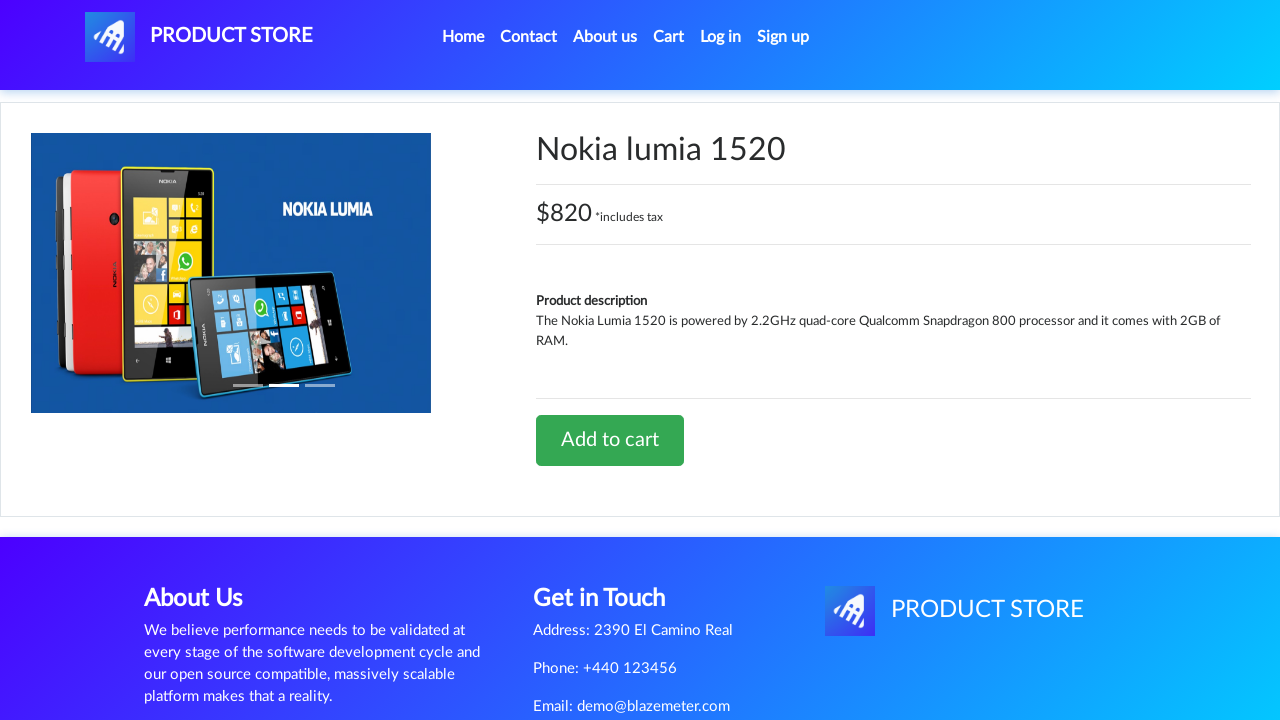

Clicked Add to cart button for Nokia Lumia 1520 at (610, 440) on text=Add to cart
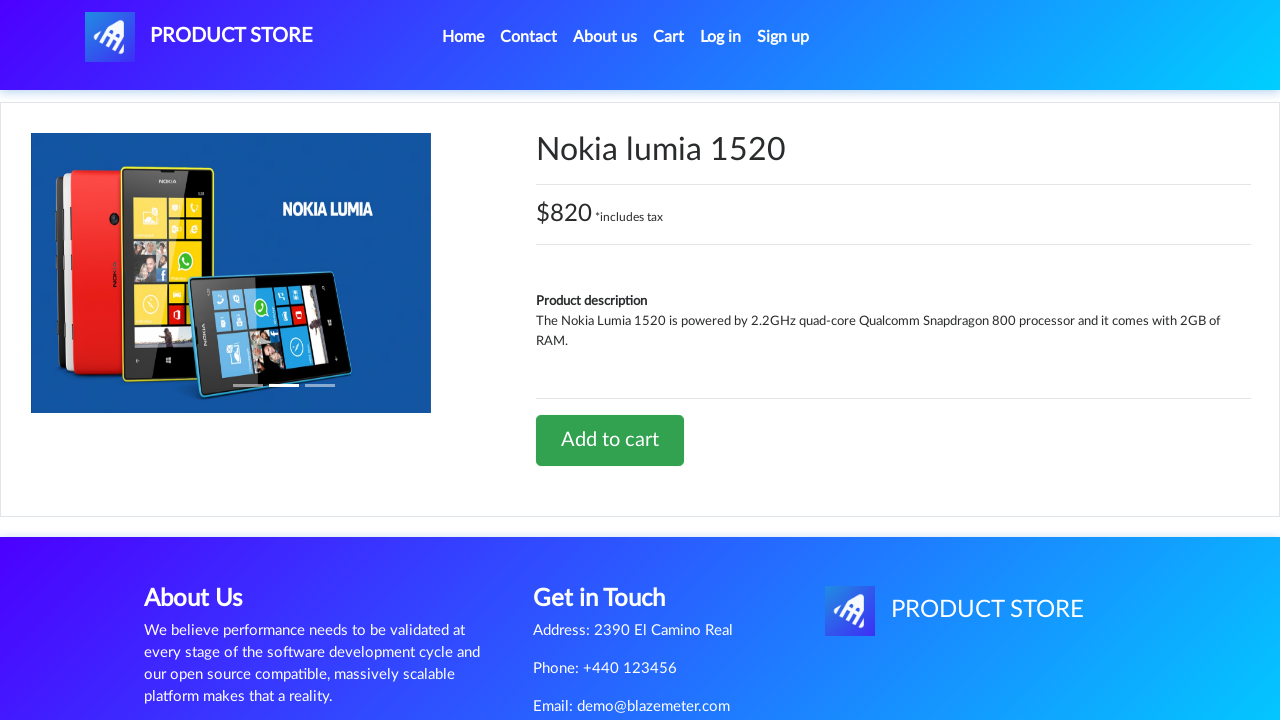

Waited for second add to cart confirmation
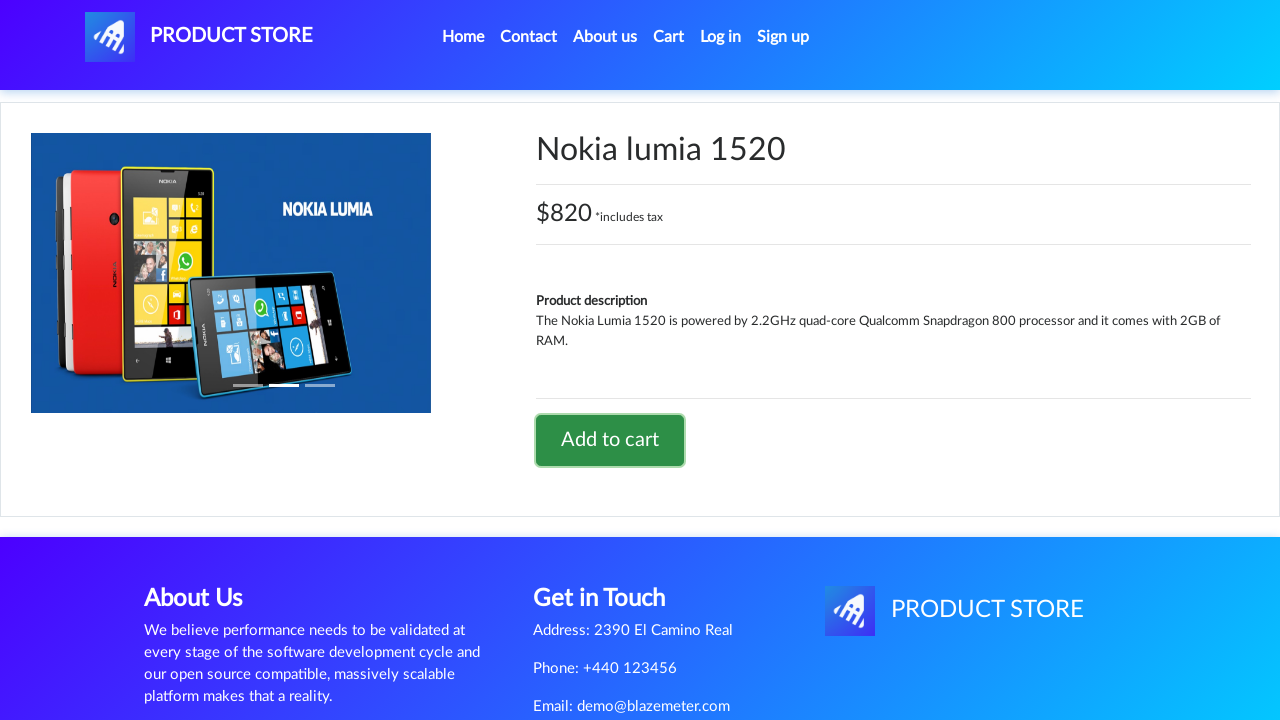

Clicked cart button to navigate to shopping cart at (669, 37) on #cartur
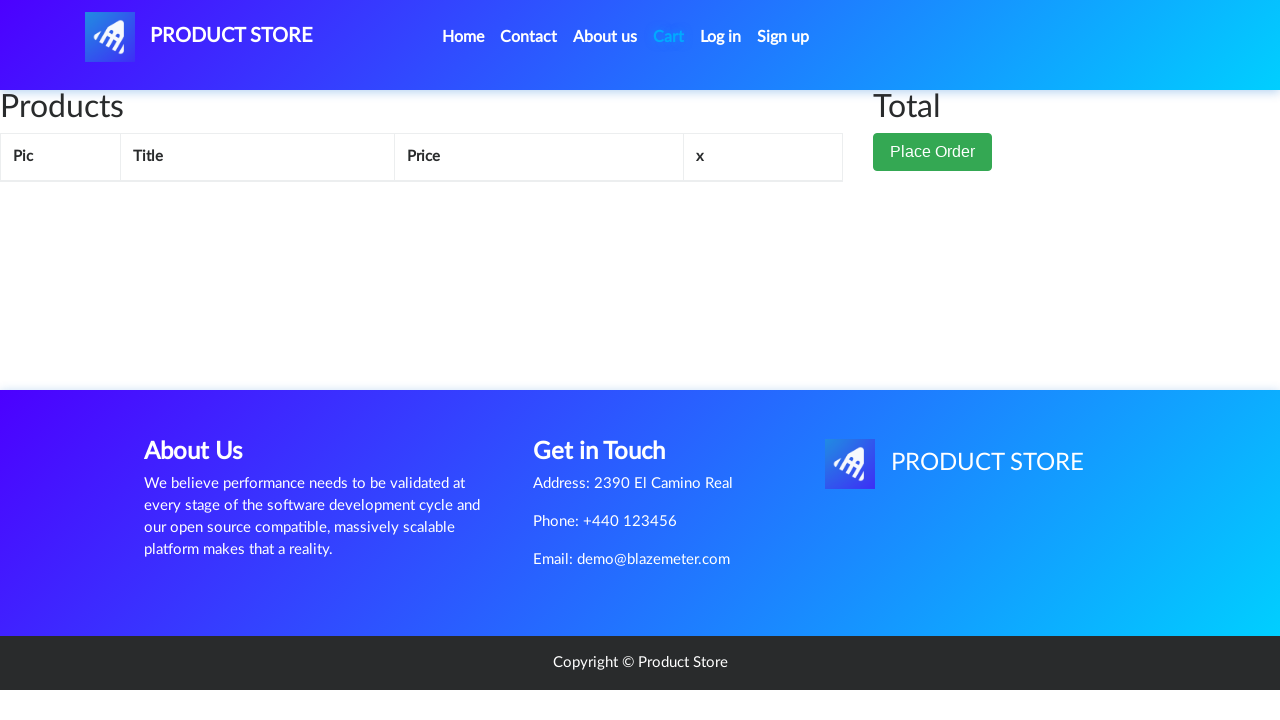

Cart page loaded with Place Order button visible
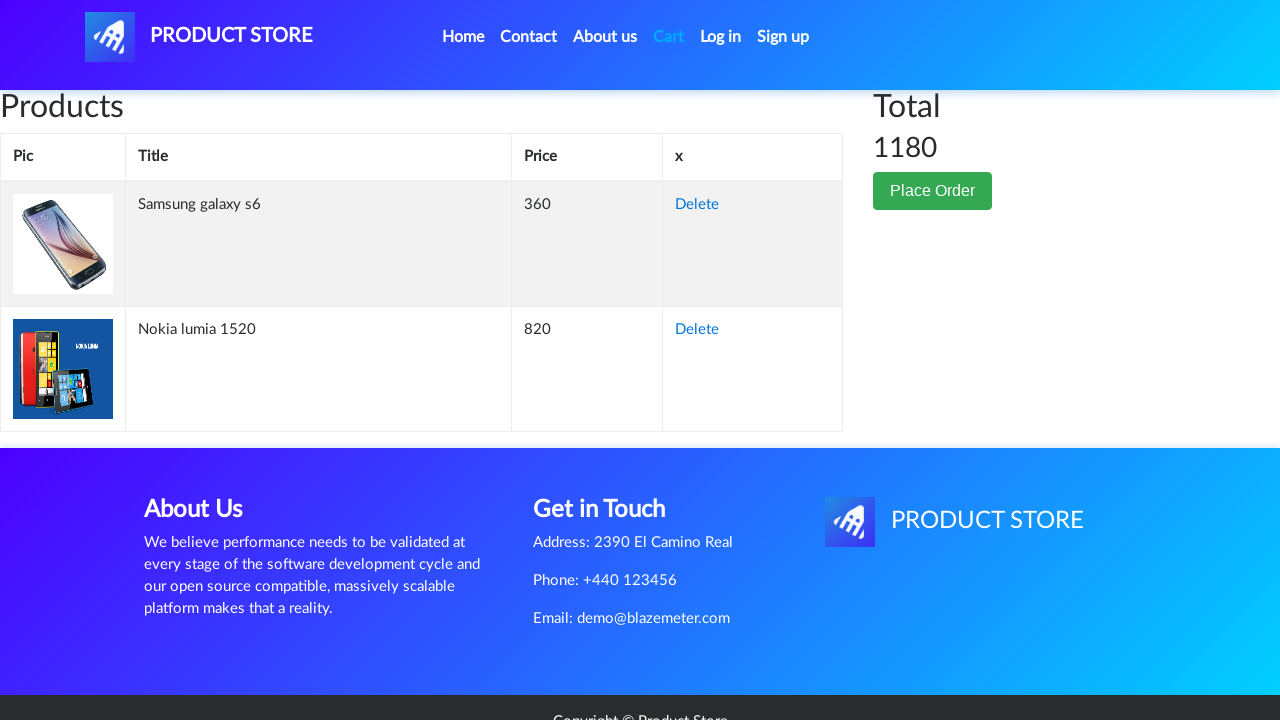

Clicked Place Order button to start checkout at (933, 191) on xpath=//button[text()='Place Order']
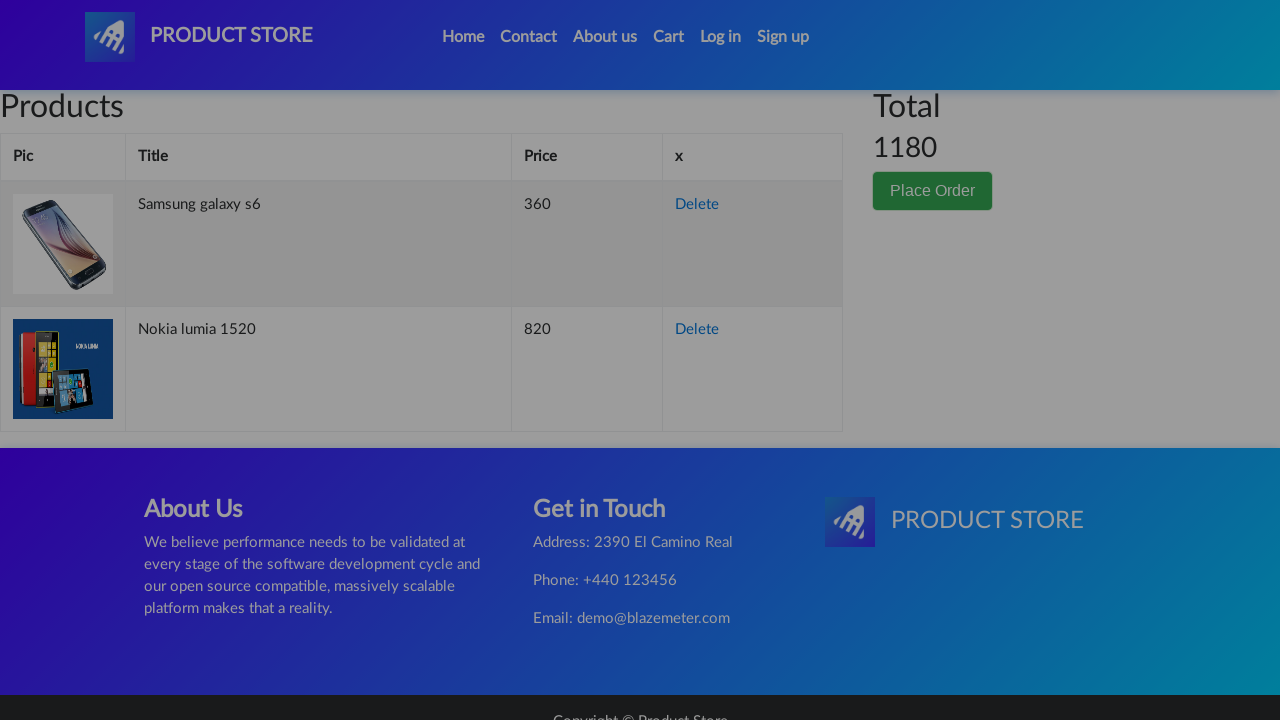

Checkout form loaded with name field visible
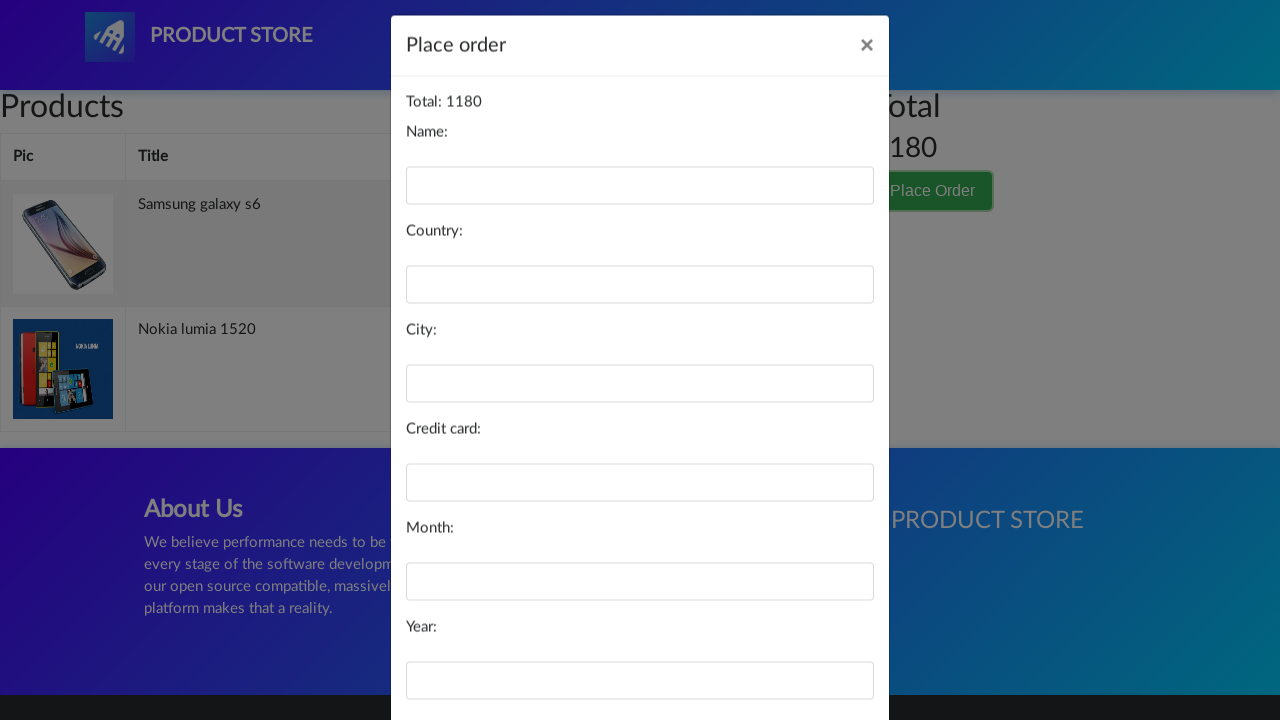

Filled name field with 'Carlos' on #name
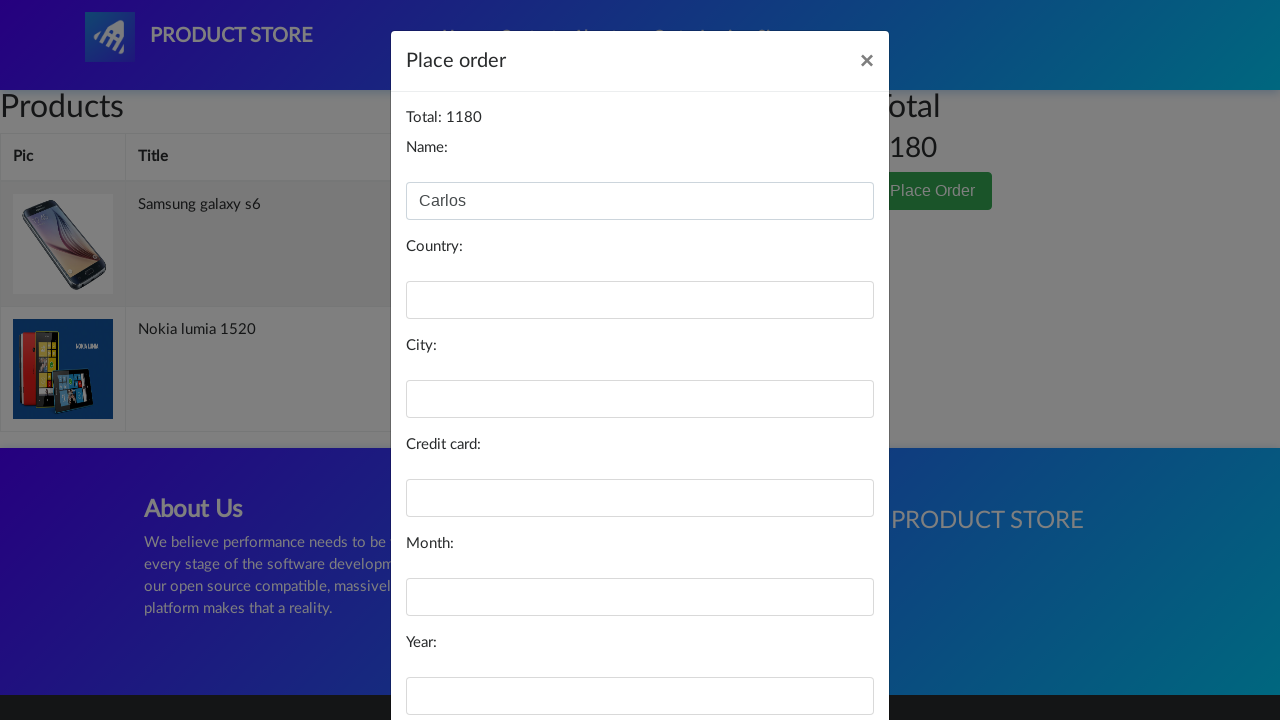

Filled country field with 'Spain' on #country
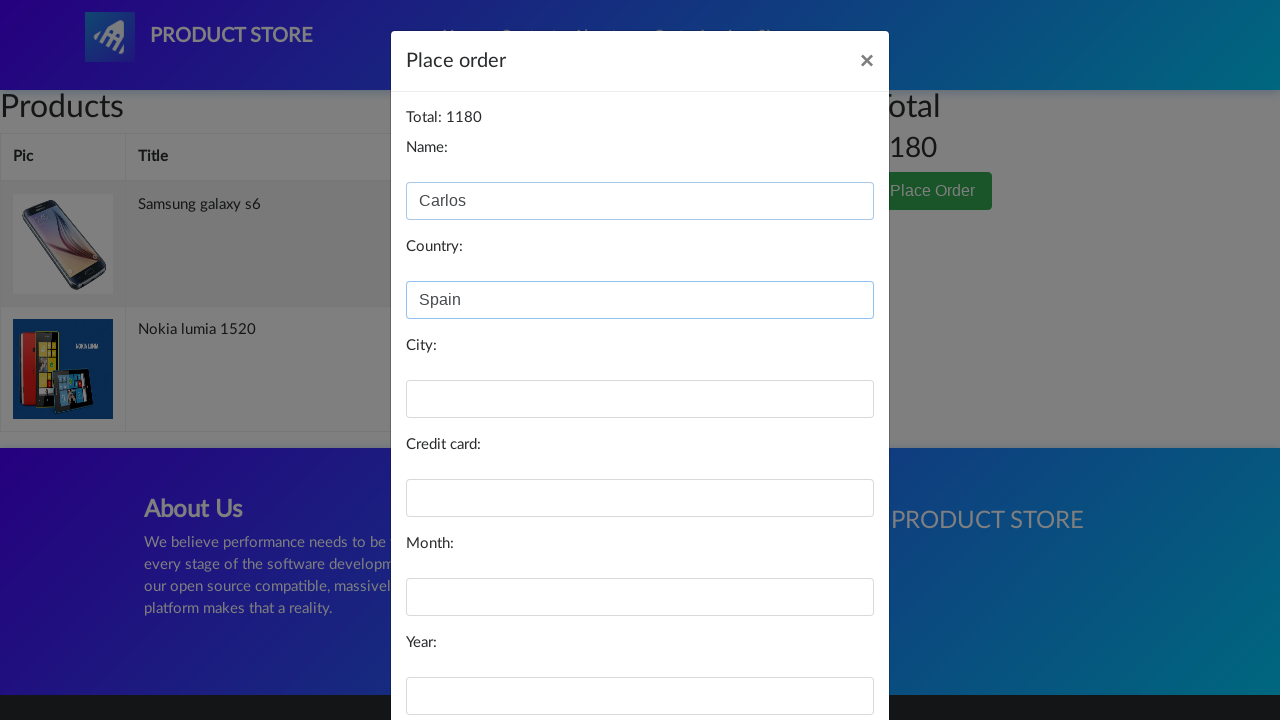

Filled city field with 'Madrid' on #city
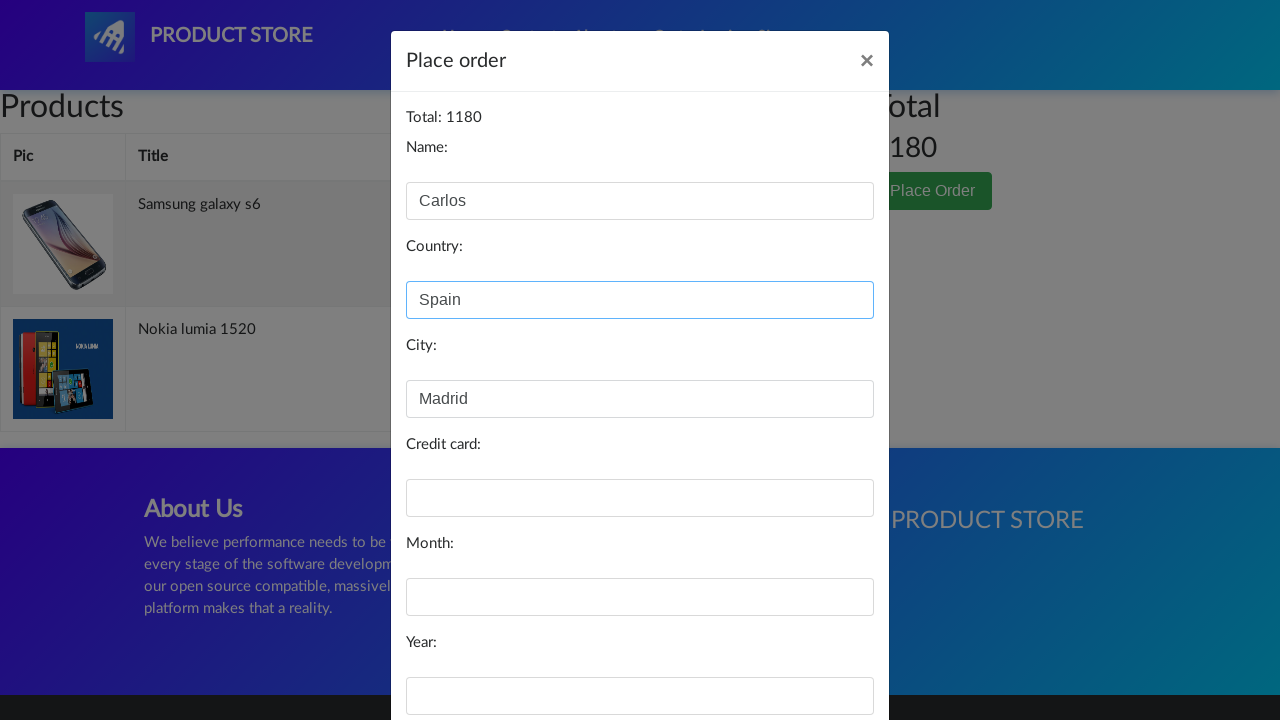

Filled card number field with provided card number on #card
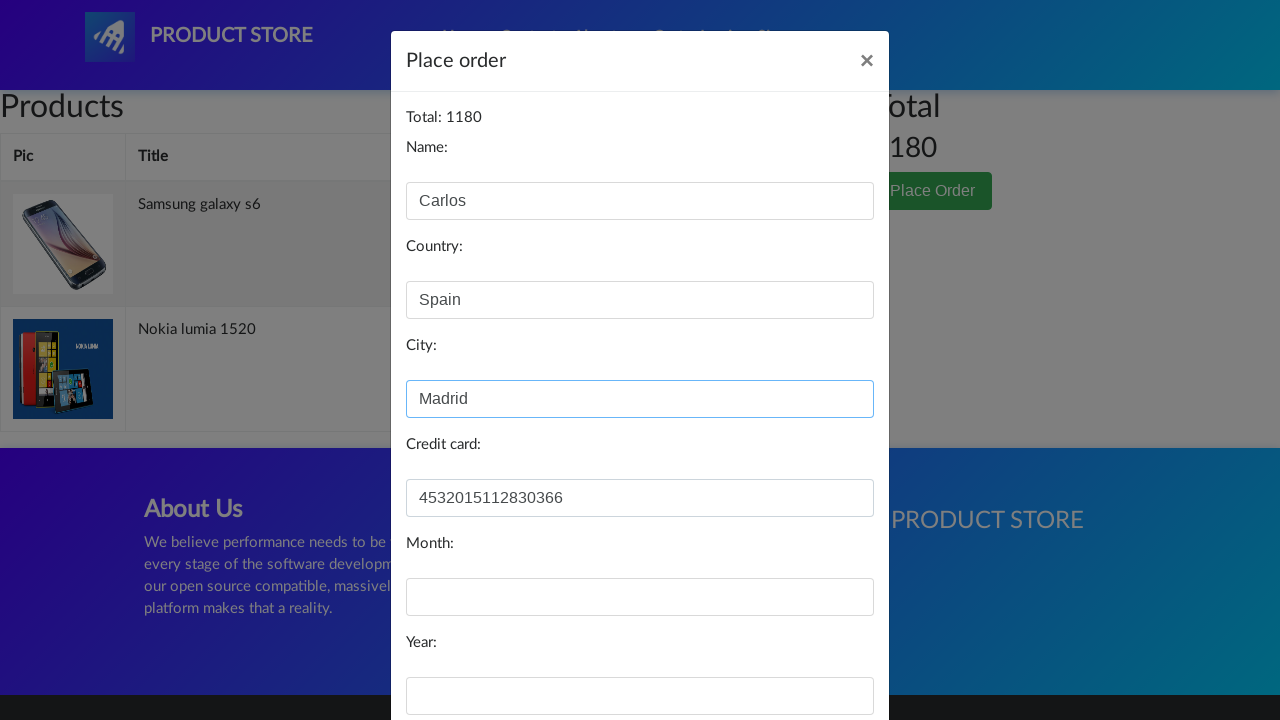

Filled expiration month field with '06' on #month
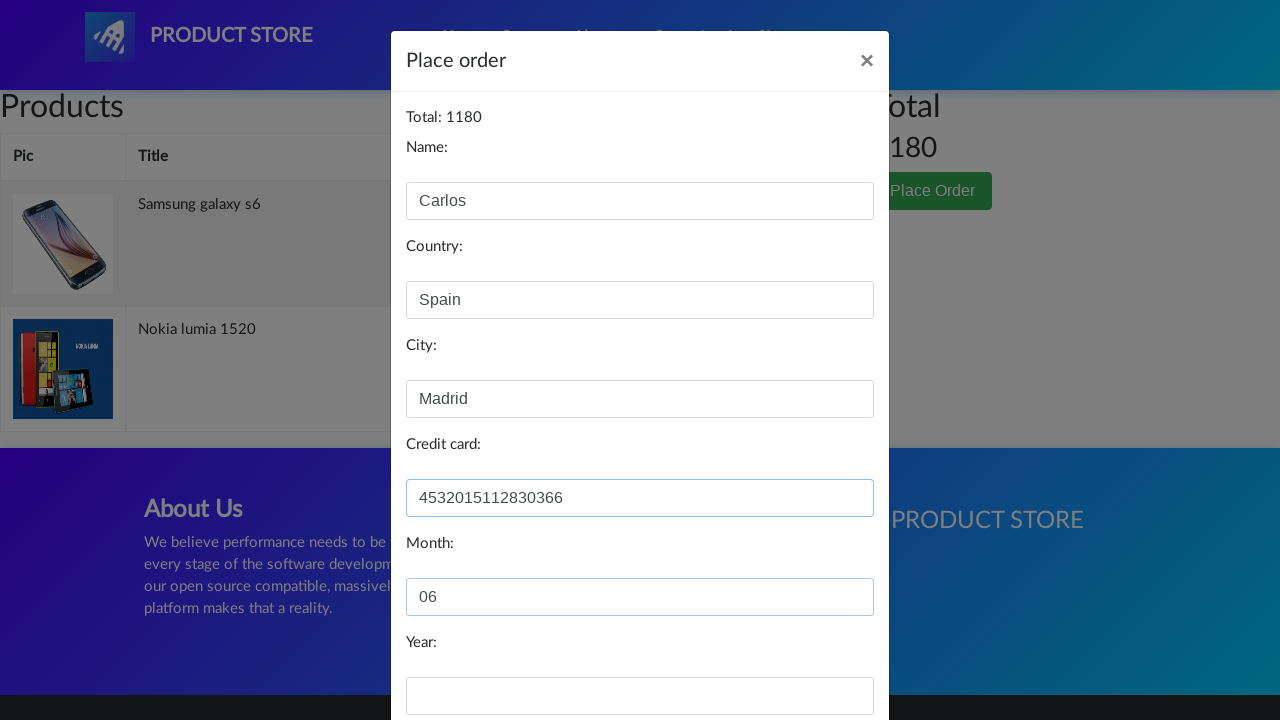

Filled expiration year field with '2026' on #year
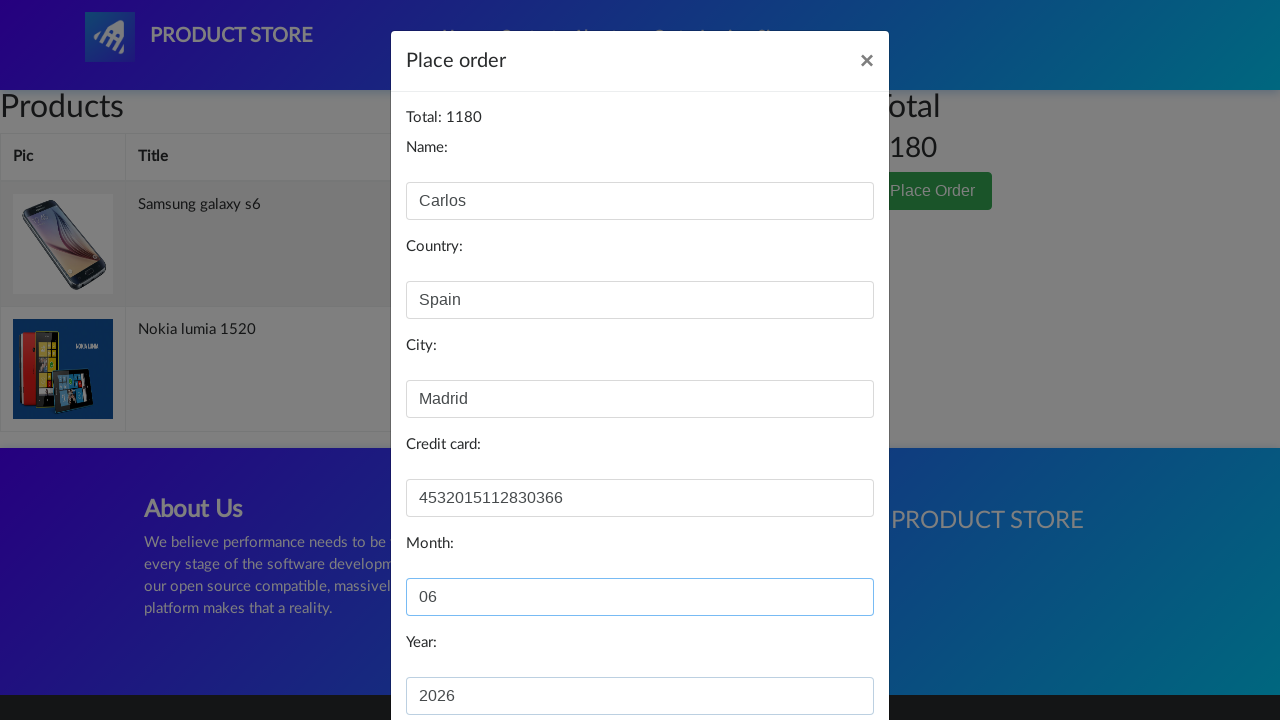

Clicked Purchase button to complete order at (823, 655) on xpath=//button[text()='Purchase']
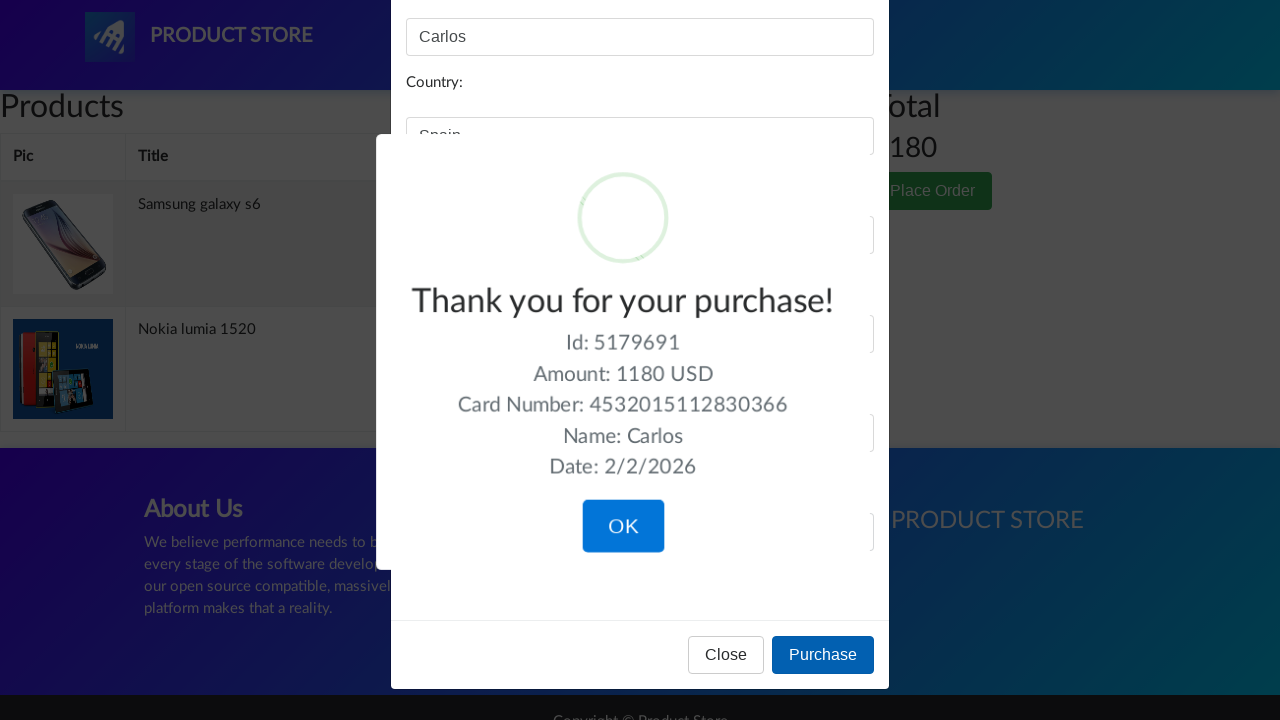

Purchase completed successfully with confirmation message displayed
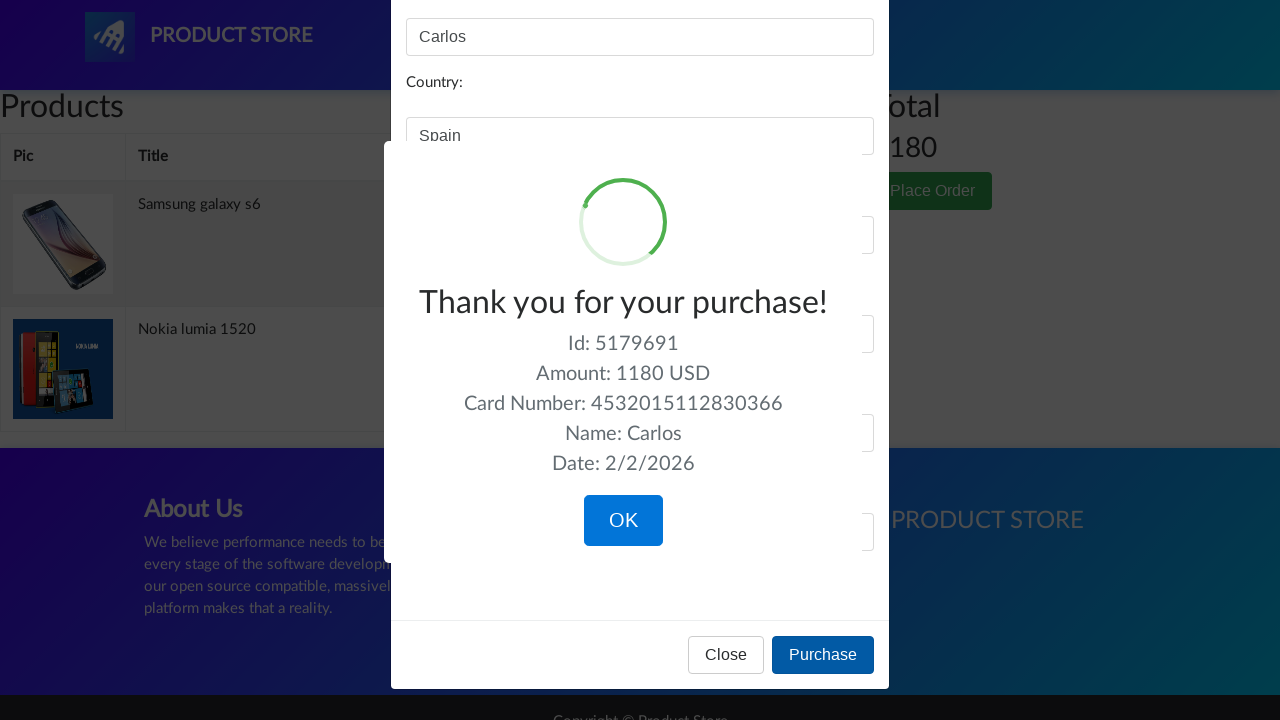

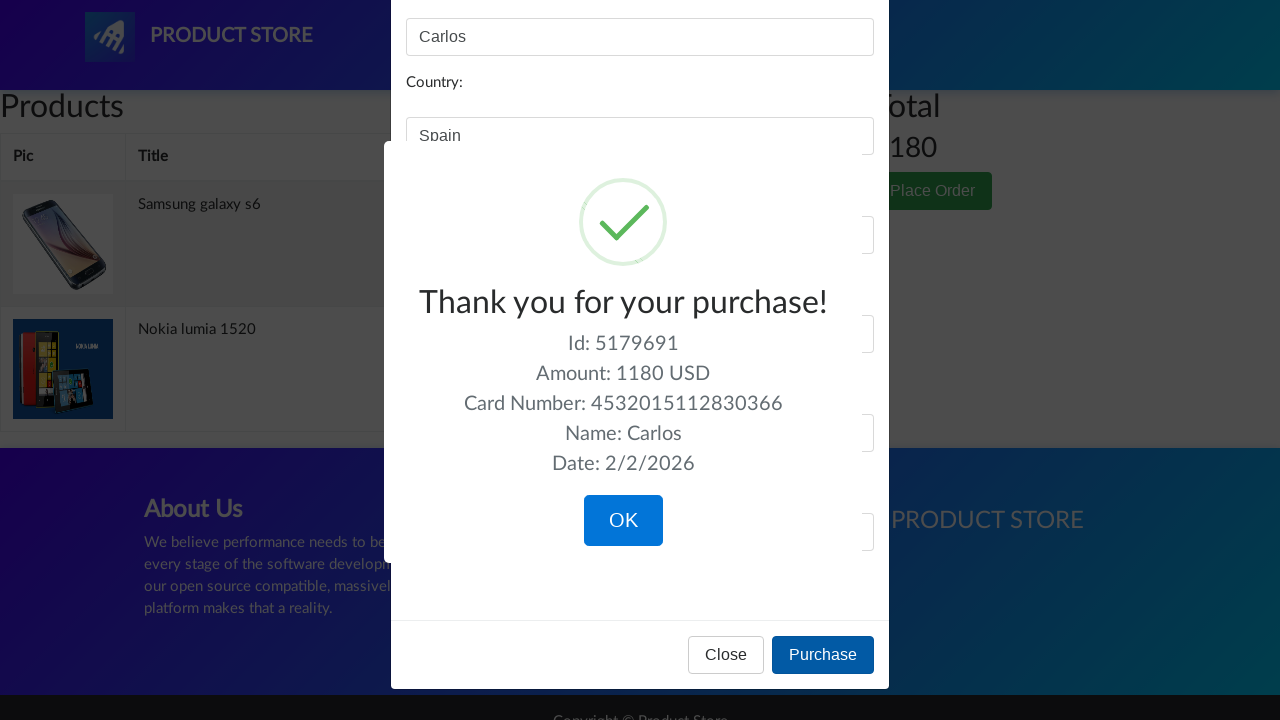